Tests login with invalid password and verifies the error message is displayed

Starting URL: http://the-internet.herokuapp.com/login

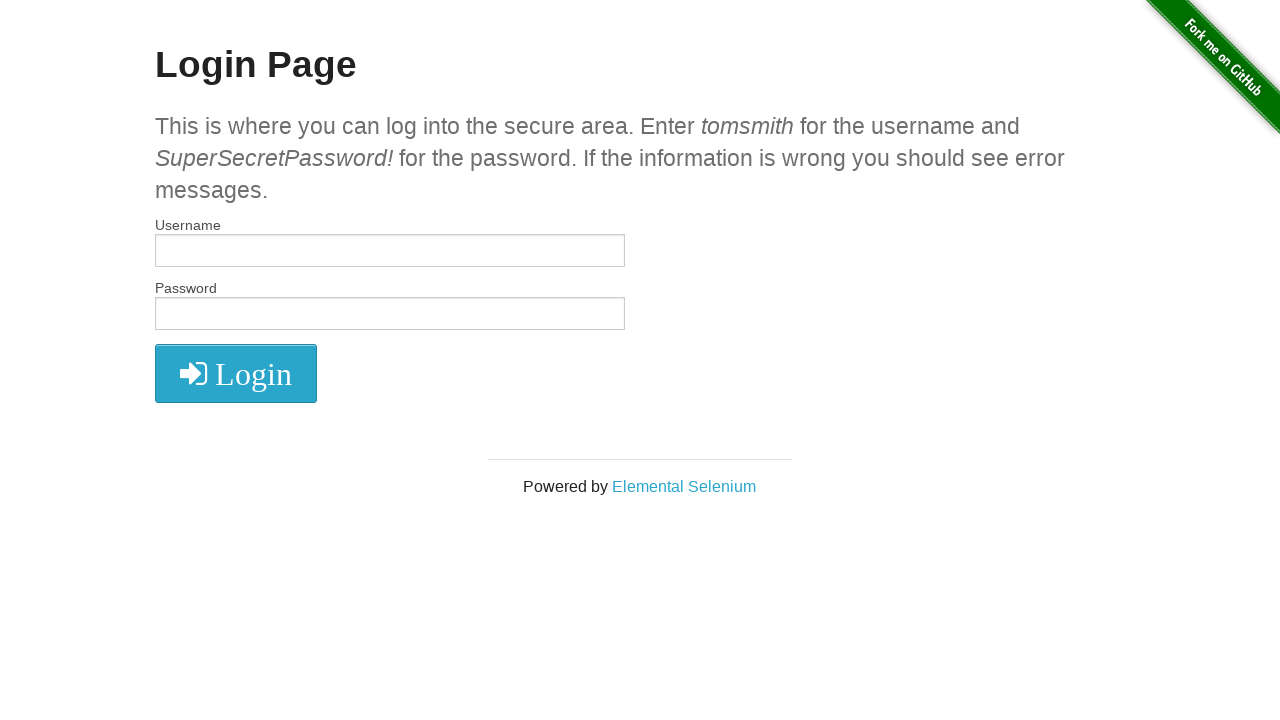

Entered username 'tomsmith' on #username
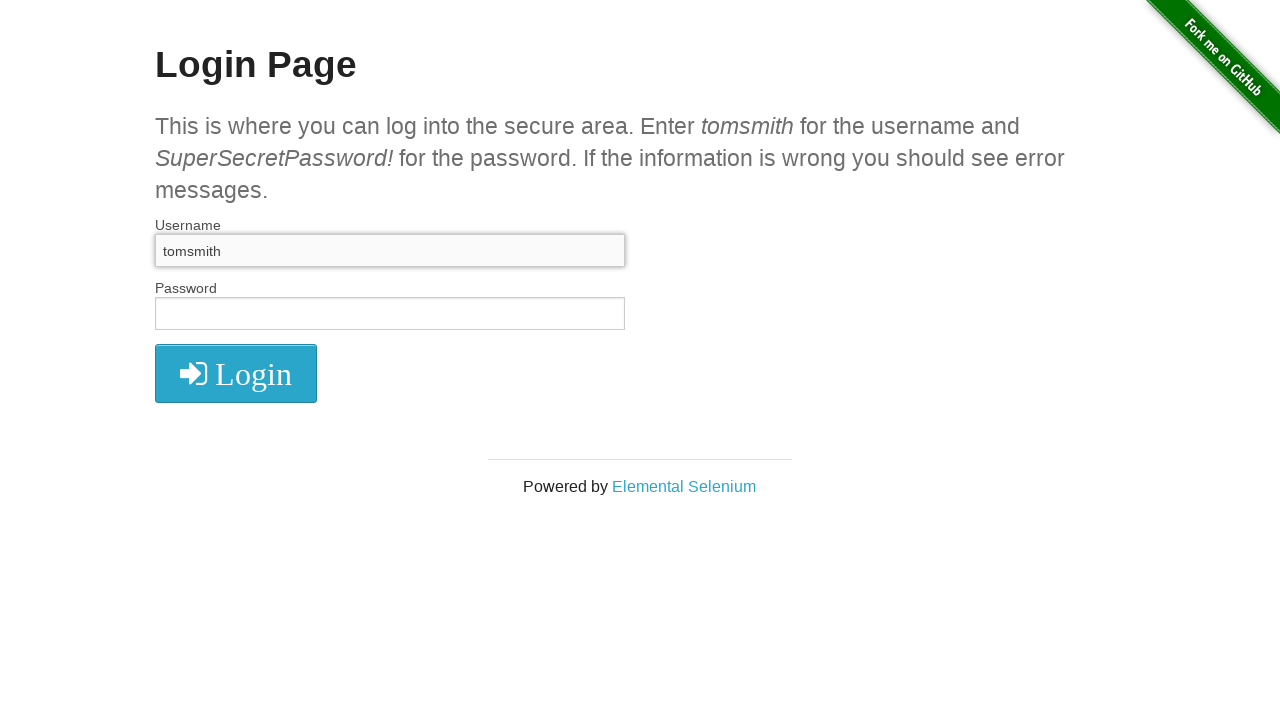

Entered invalid password 'SuperSecretPassword' on input[name='password']
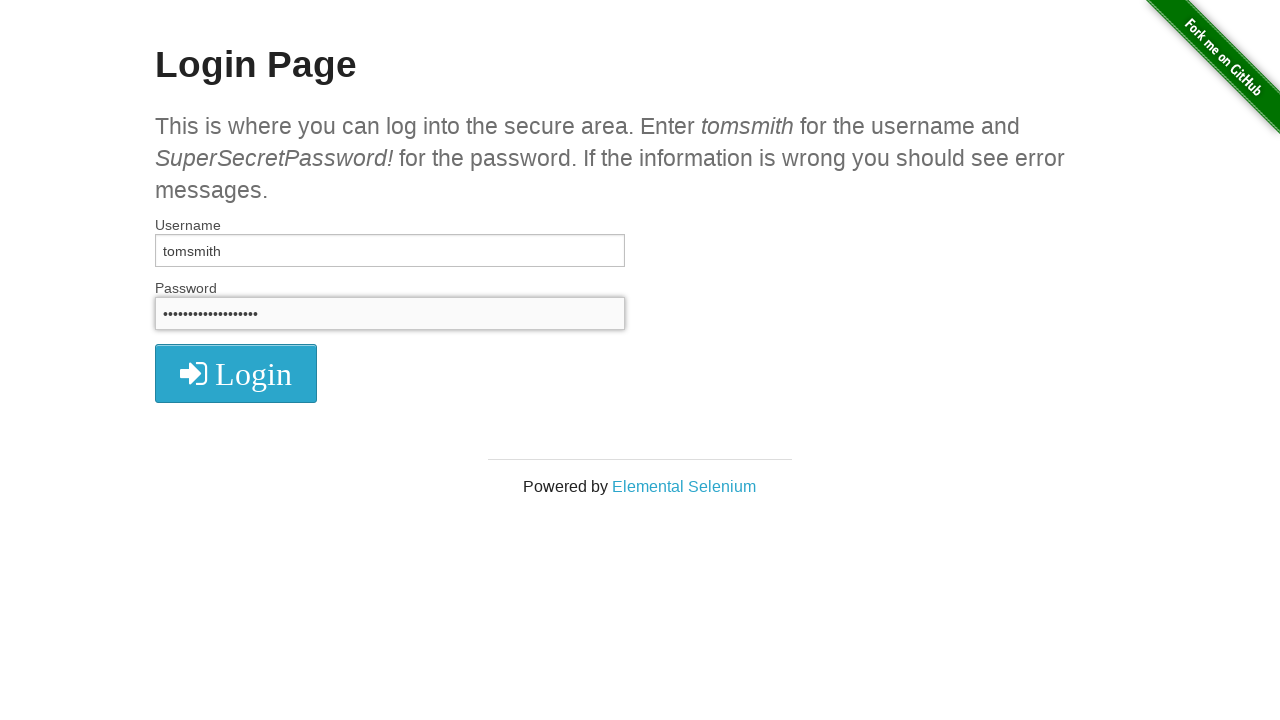

Clicked login button at (236, 373) on .radius
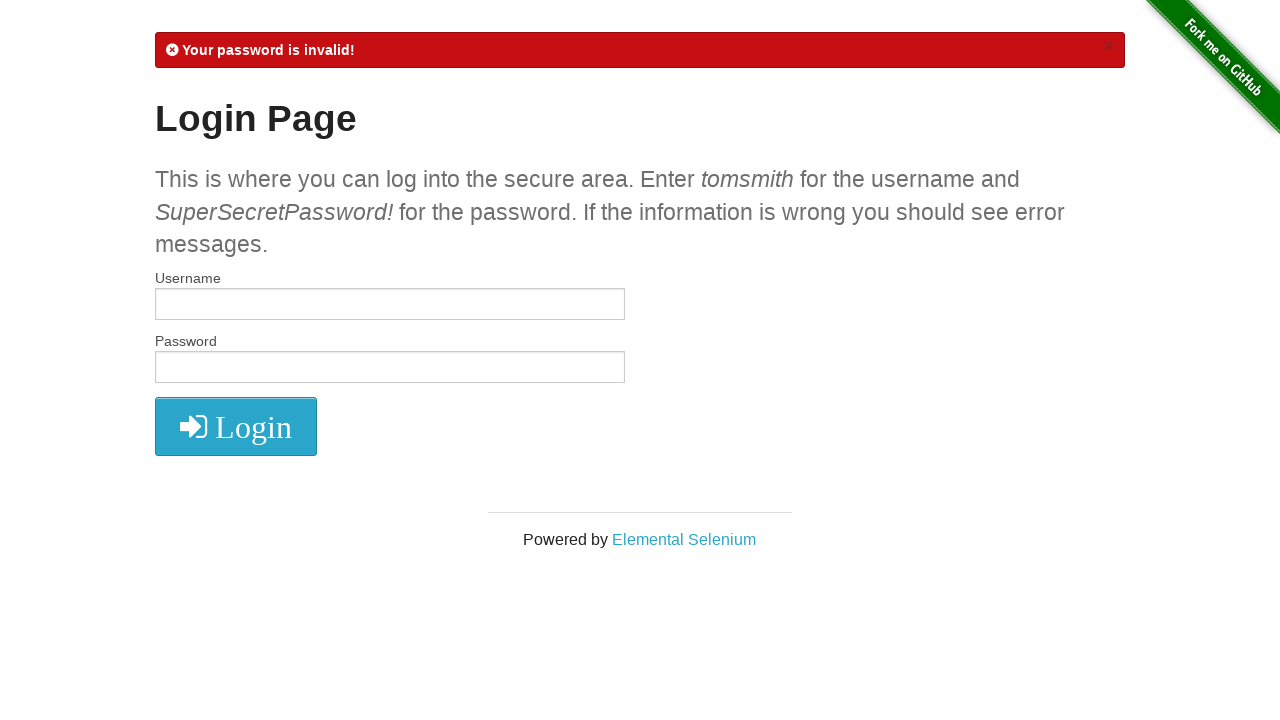

Verified error message 'Your password is invalid!' is displayed
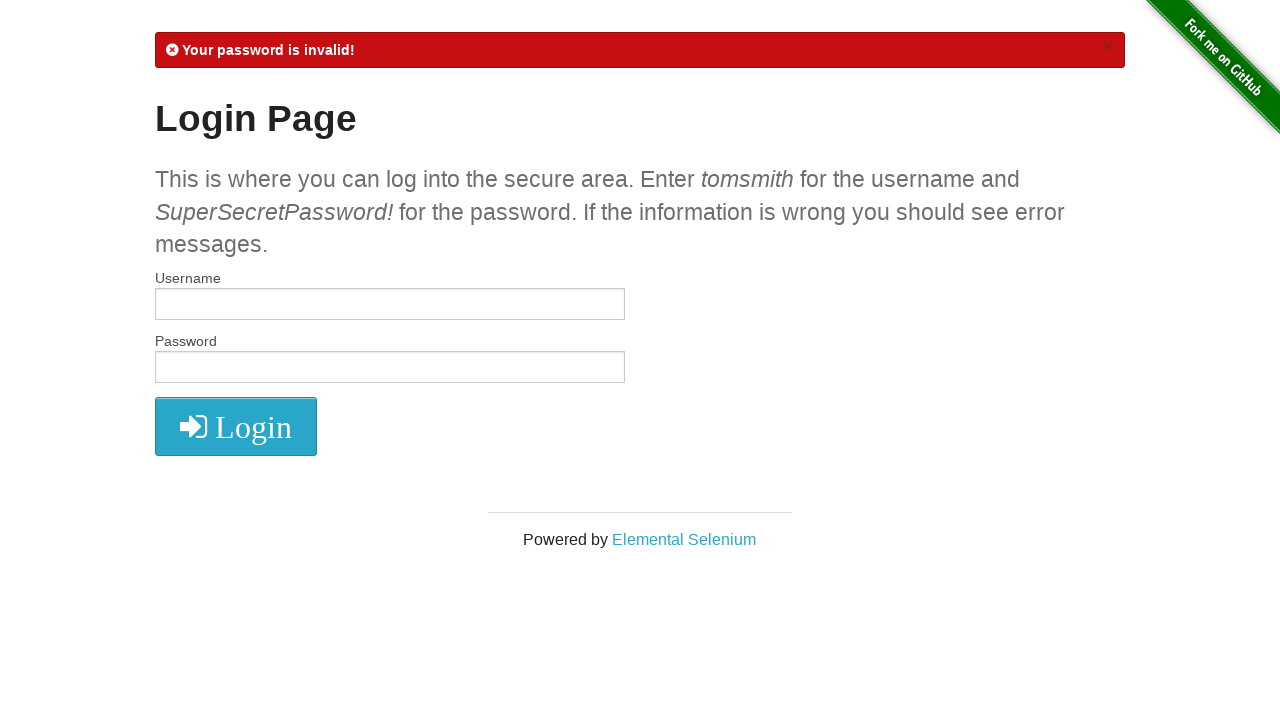

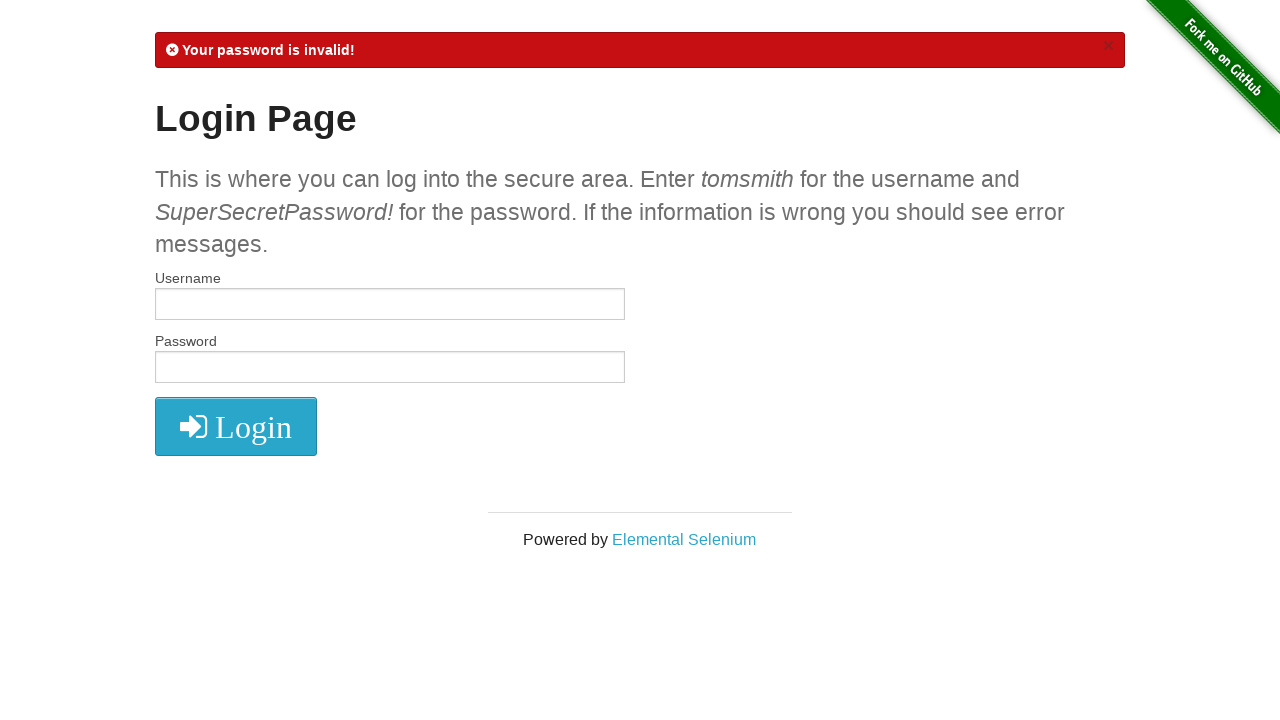